Tests a multi-step form submission by clicking a specific link (found by calculated mathematical text), then filling out a registration-style form with first name, last name, city, and country fields, and submitting it.

Starting URL: http://suninjuly.github.io/find_link_text

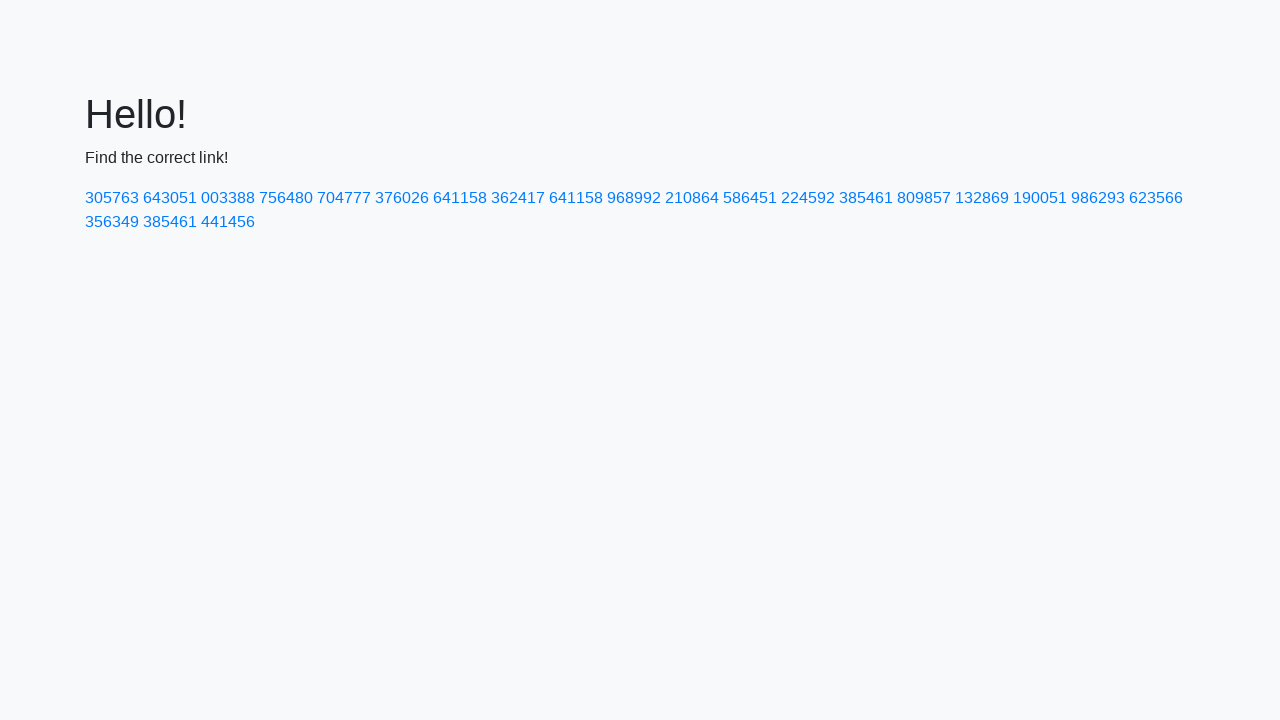

Clicked link with calculated text value: 224592 at (808, 198) on text=224592
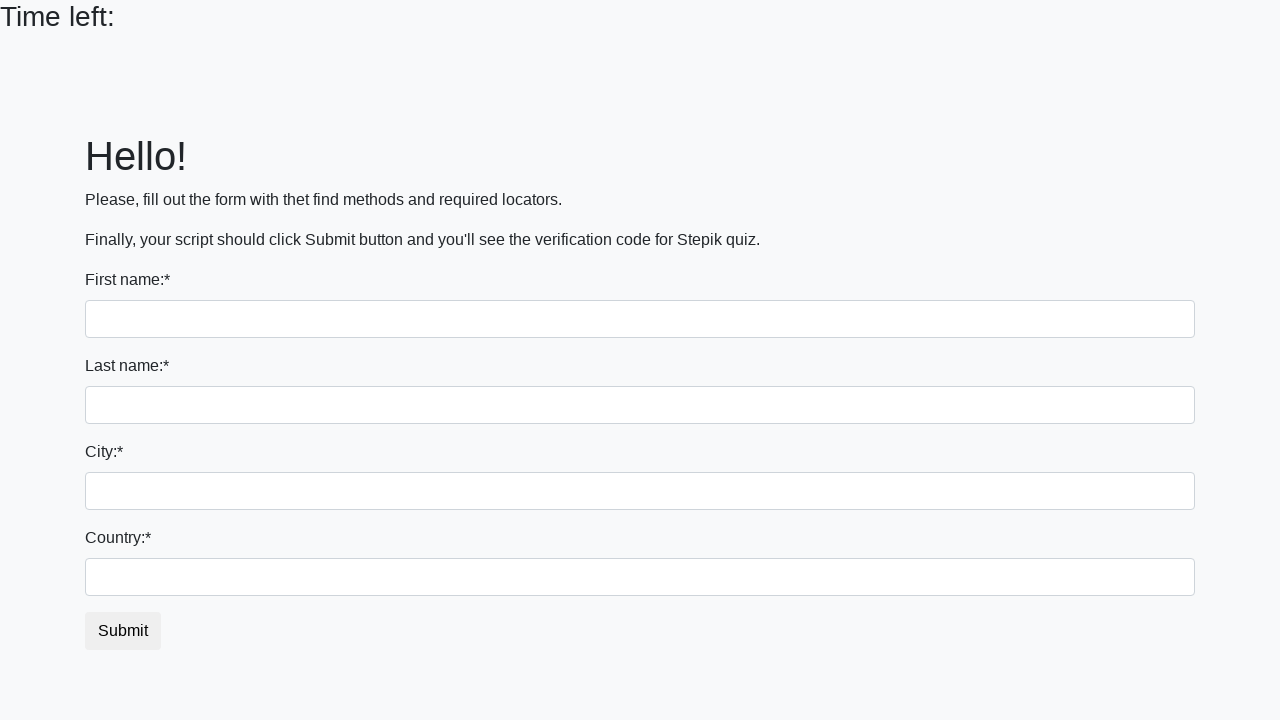

Filled first name field with 'Ivan' on input
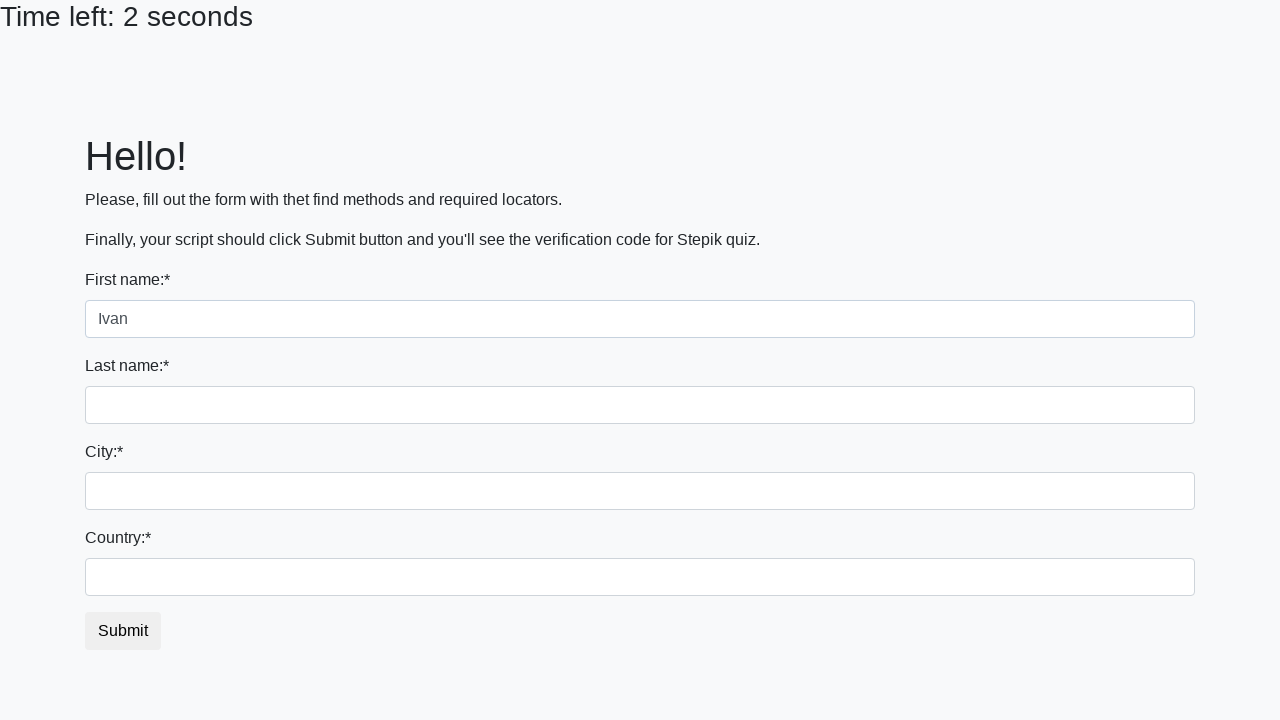

Filled last name field with 'Petrov' on input[name='last_name']
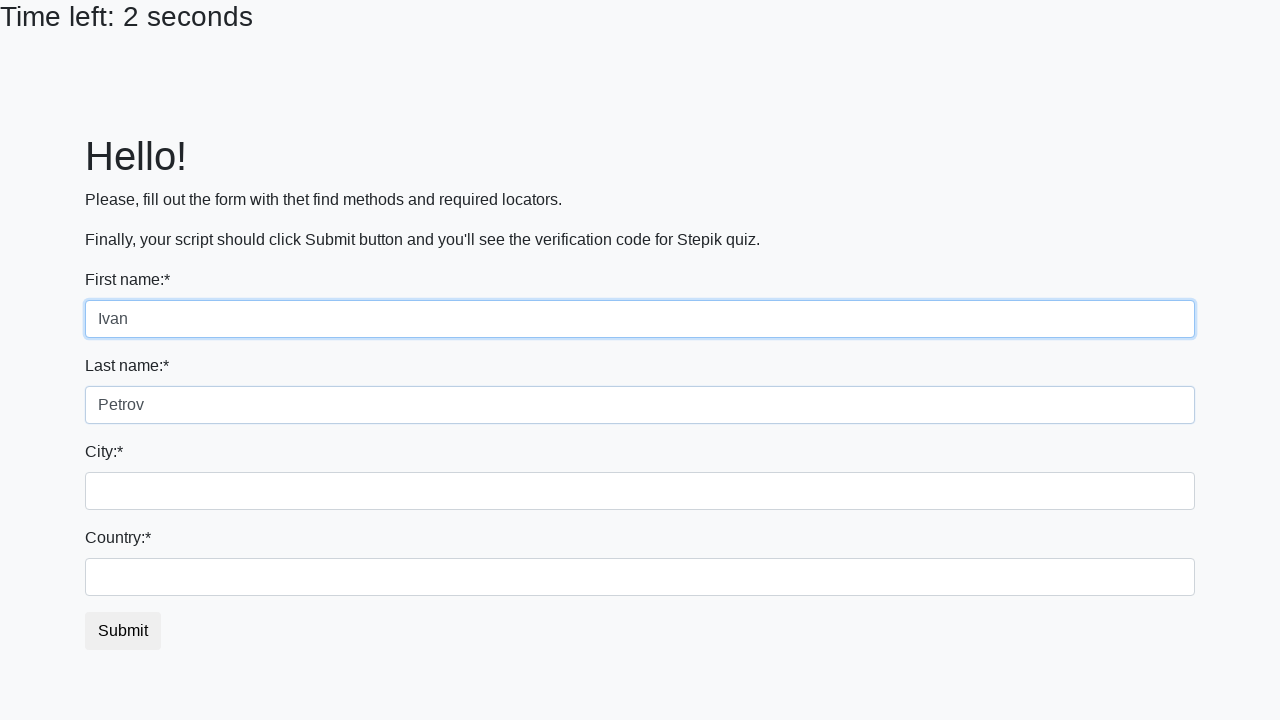

Filled city field with 'Smolensk' on input.city
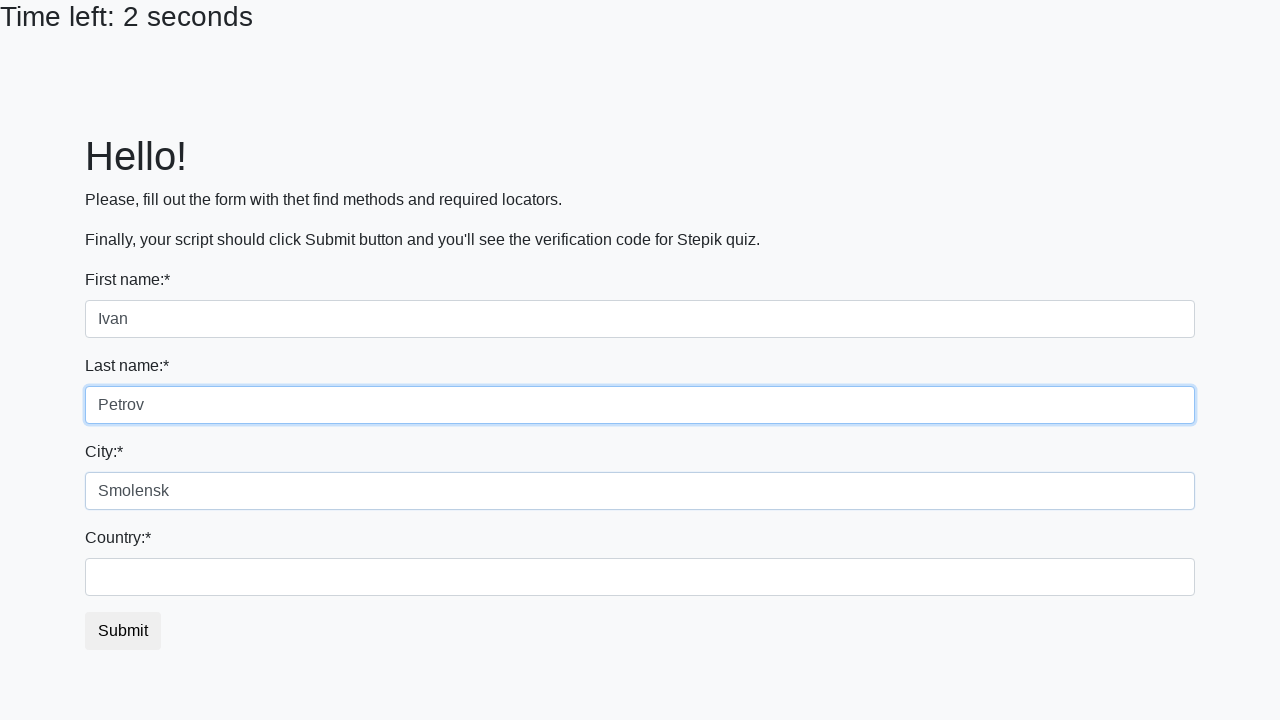

Filled country field with 'Russia' on #country
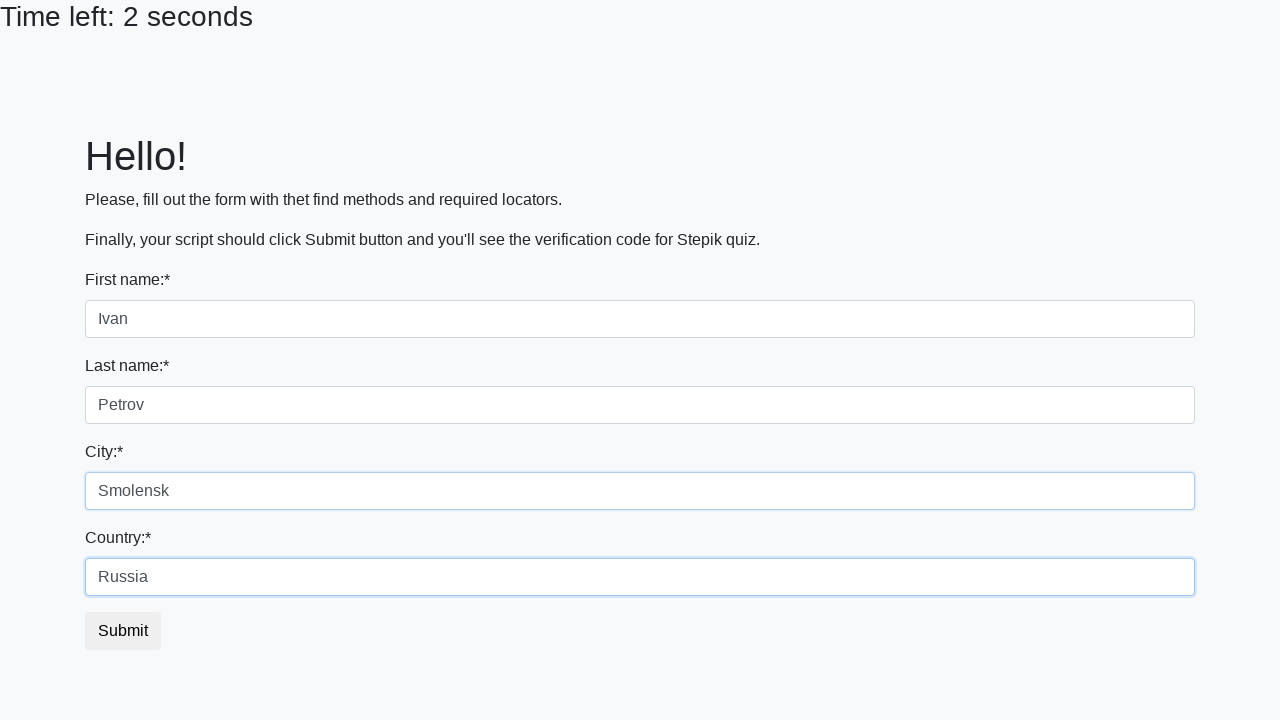

Clicked submit button to submit form at (123, 631) on button.btn
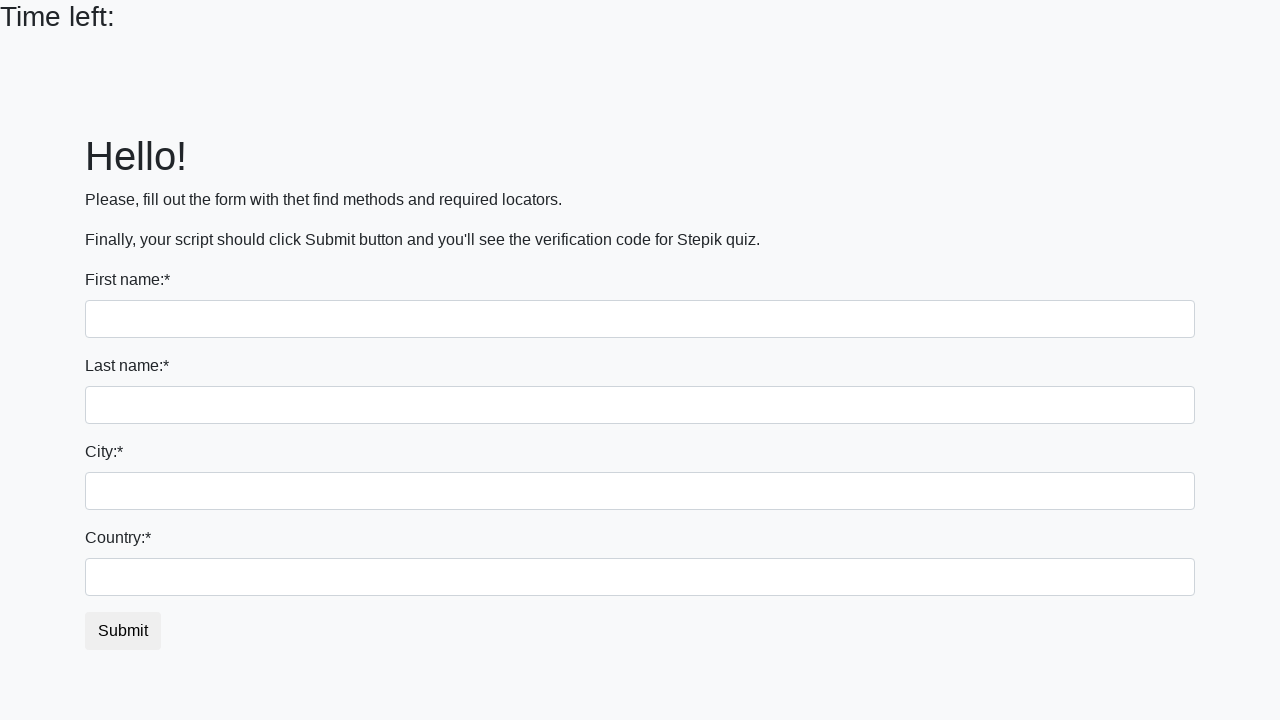

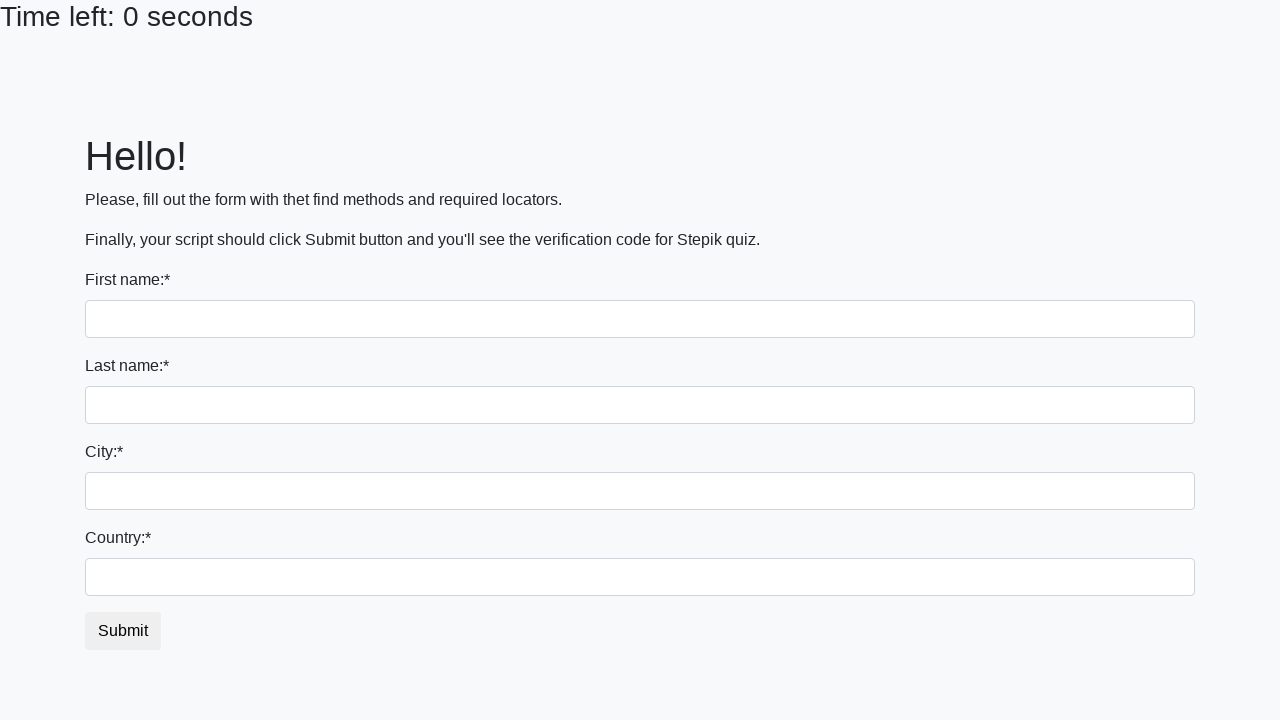